Tests registration form with spaces before and after names to validate trimming

Starting URL: https://lk.rt.ru/

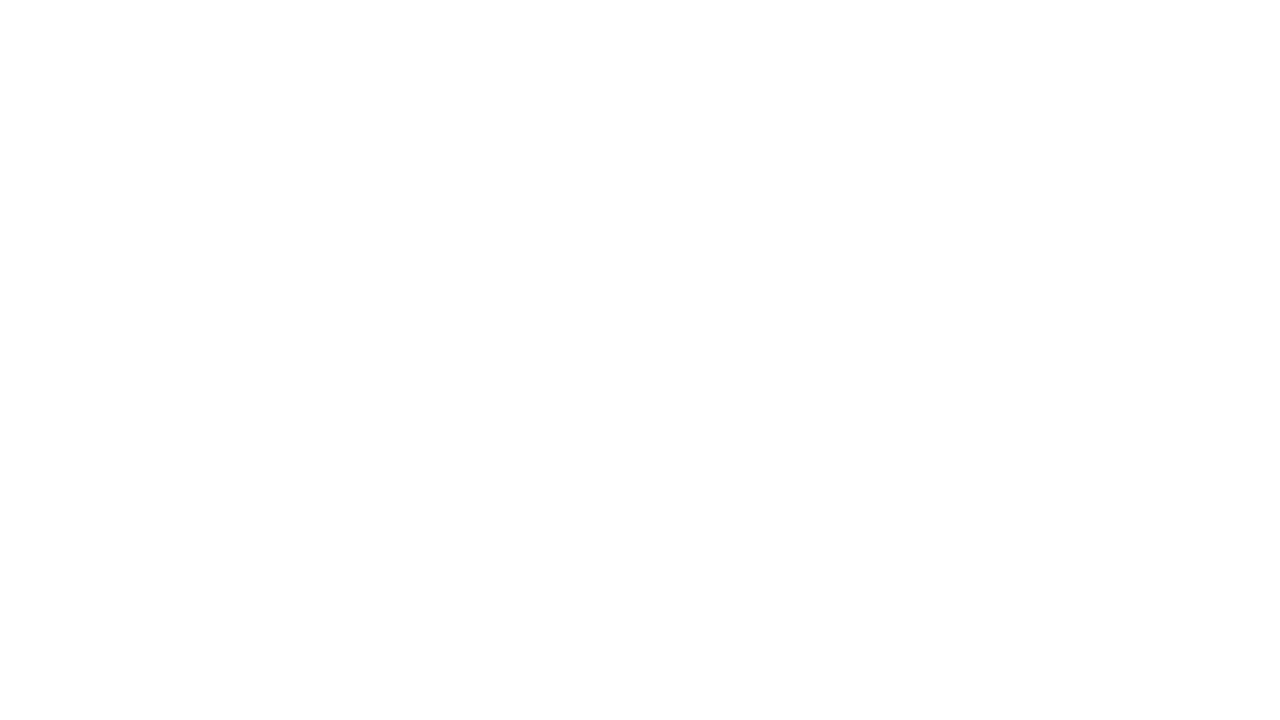

Clicked standard auth button at (960, 393) on #standard_auth_btn
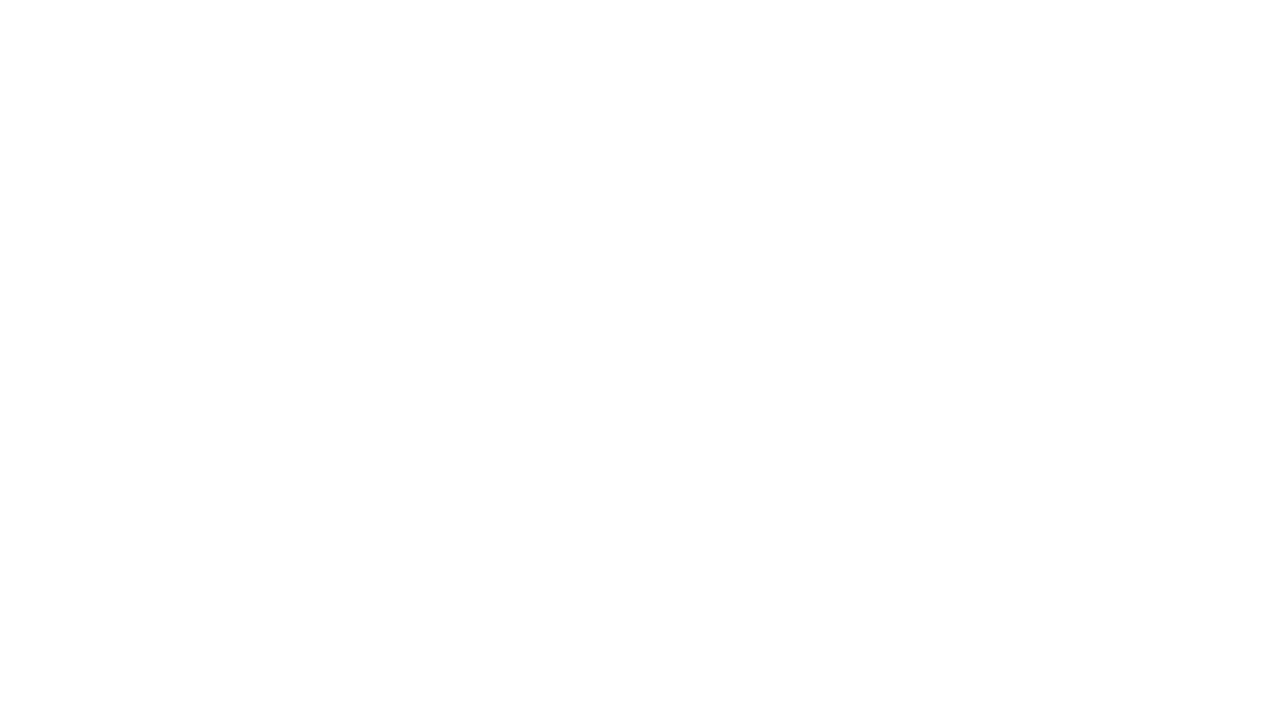

Clicked register button to navigate to registration form at (1010, 478) on #kc-register
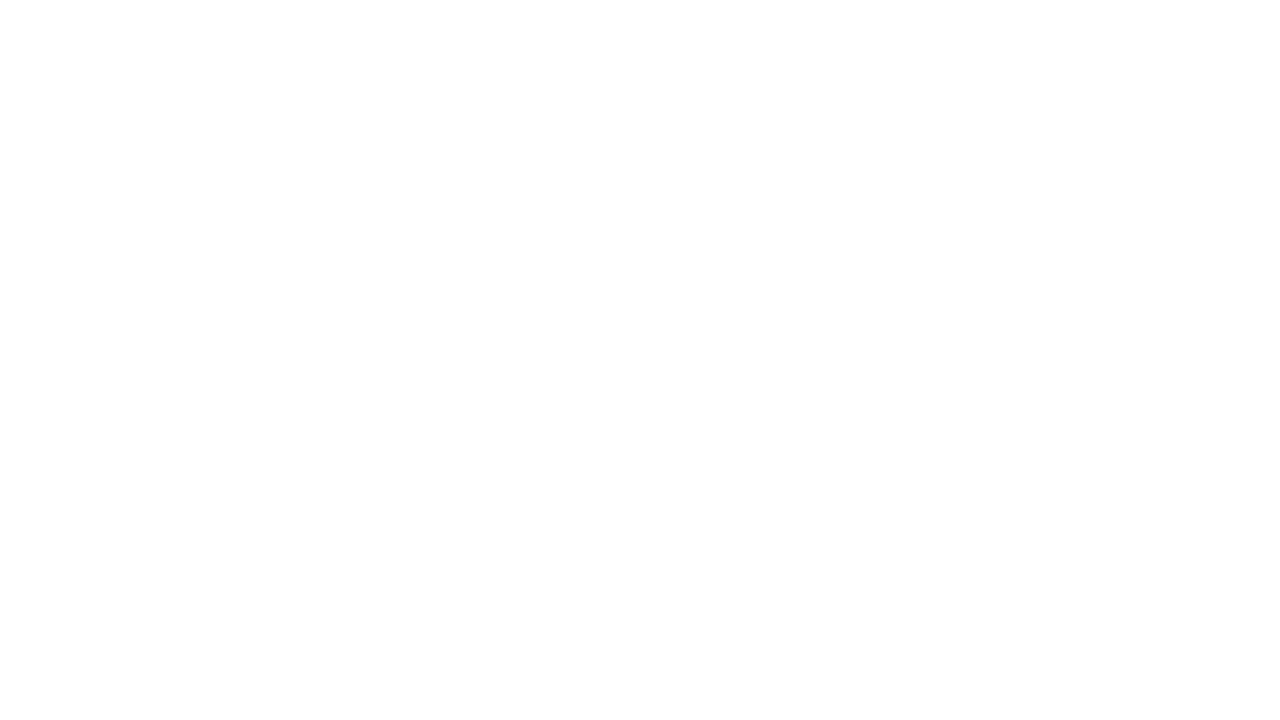

Filled first name field with spaces before and after 'Артем' on input[name='firstName']
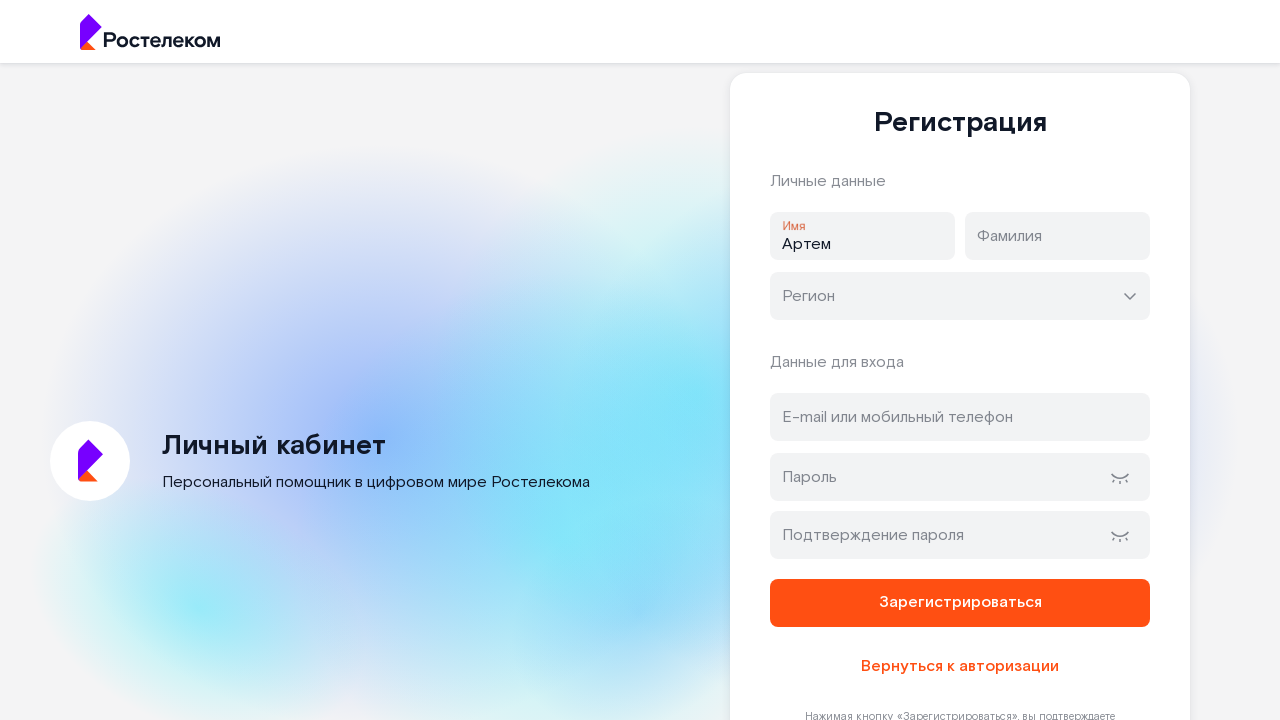

Filled last name field with spaces before and after 'Иванов' on input[name='lastName']
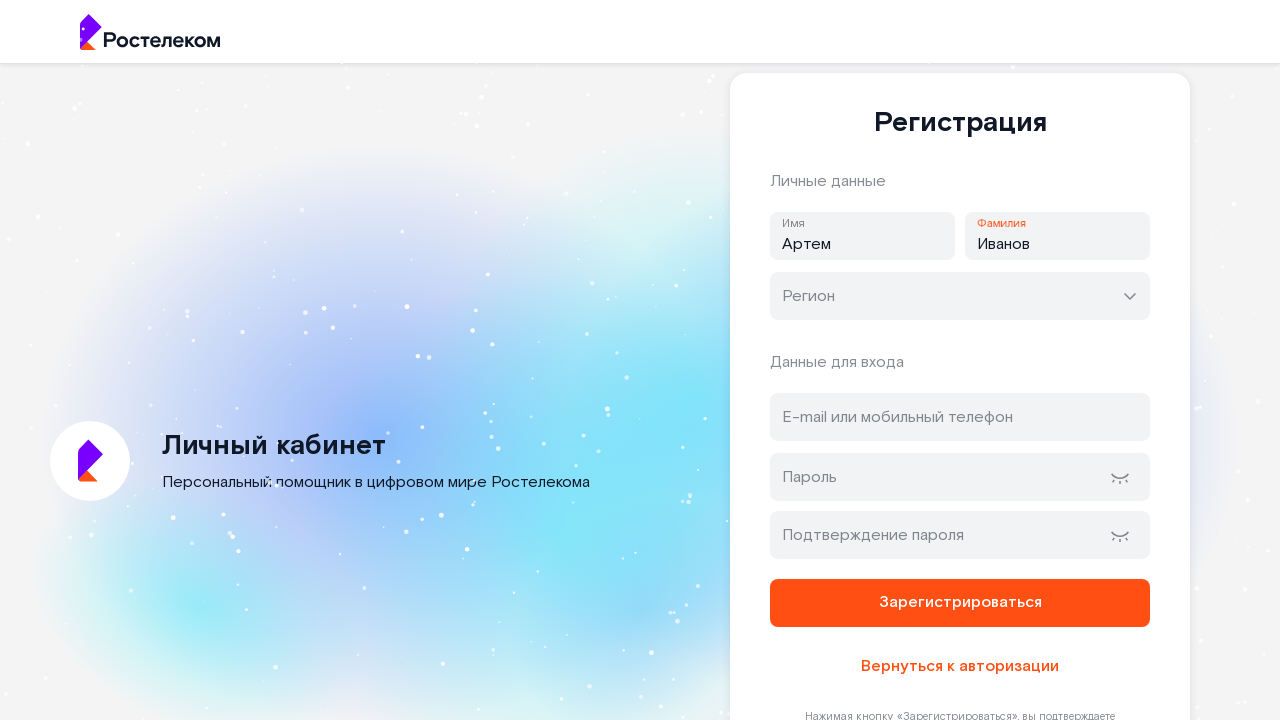

Clicked region selector field at (960, 296) on input.rt-input__input.rt-select__input.rt-input__input--rounded
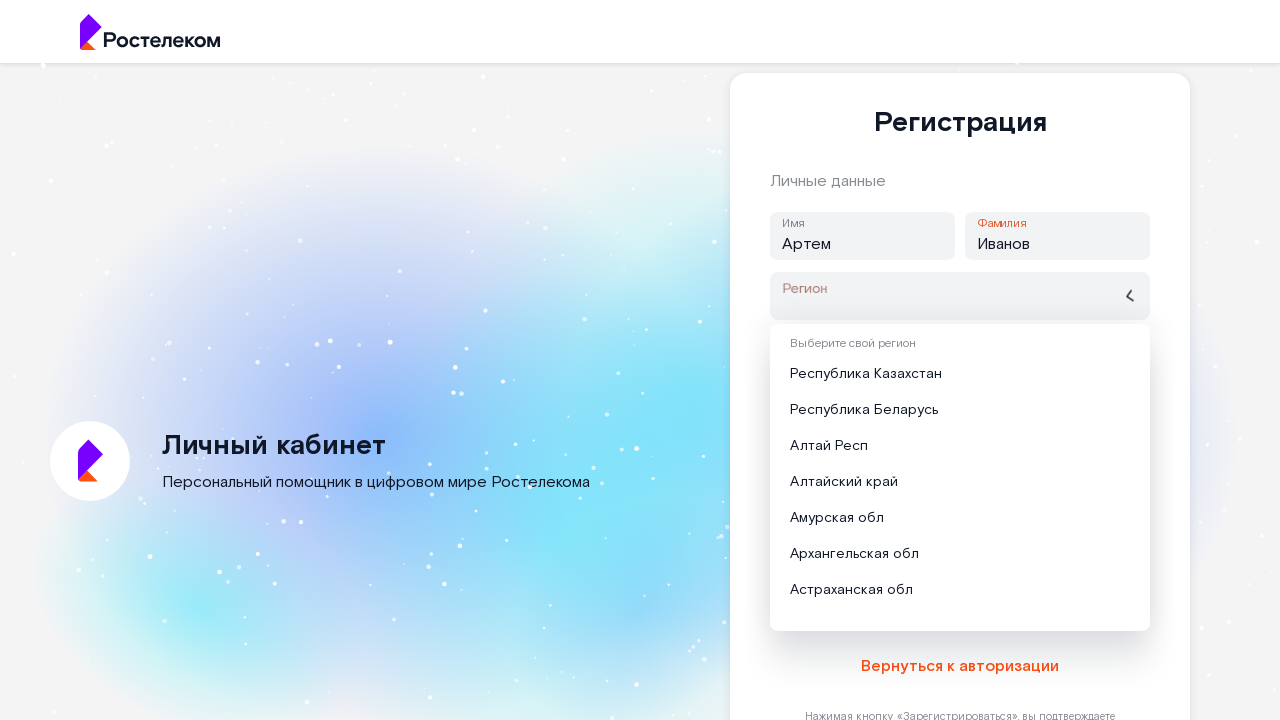

Filled region selector with 'Москва г' on input.rt-input__input.rt-select__input.rt-input__input--rounded
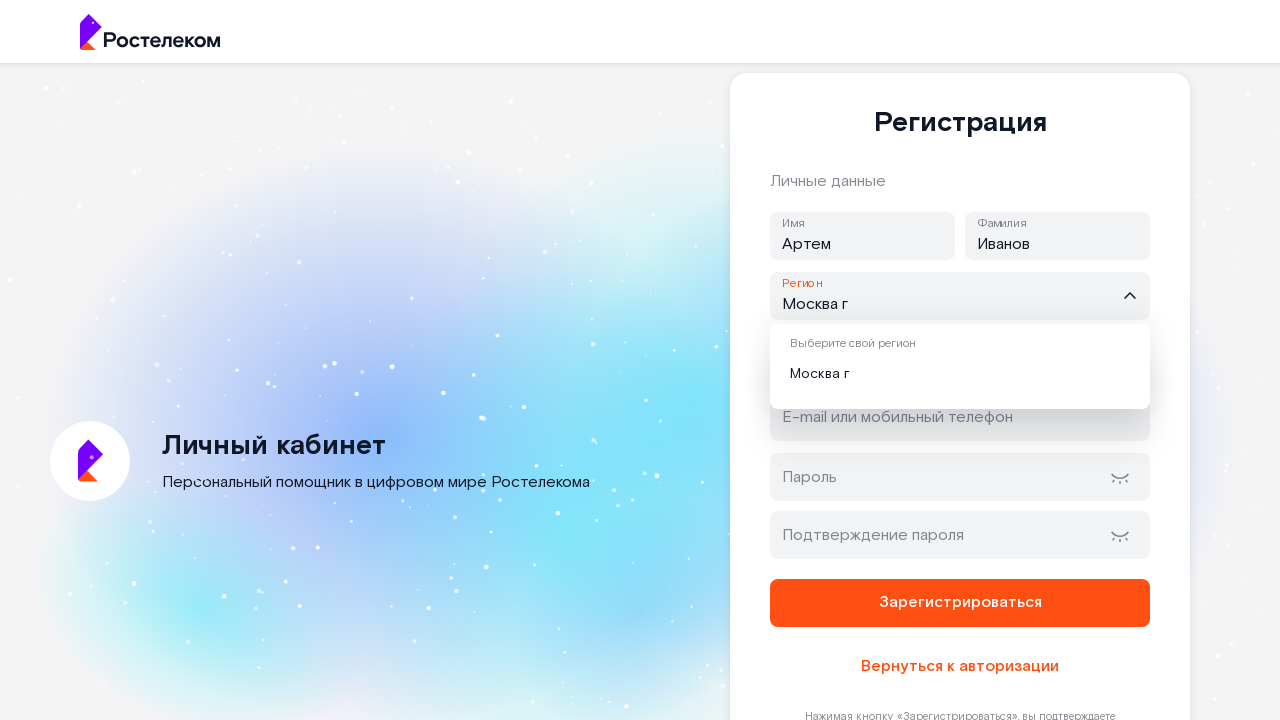

Selected Moscow from region dropdown
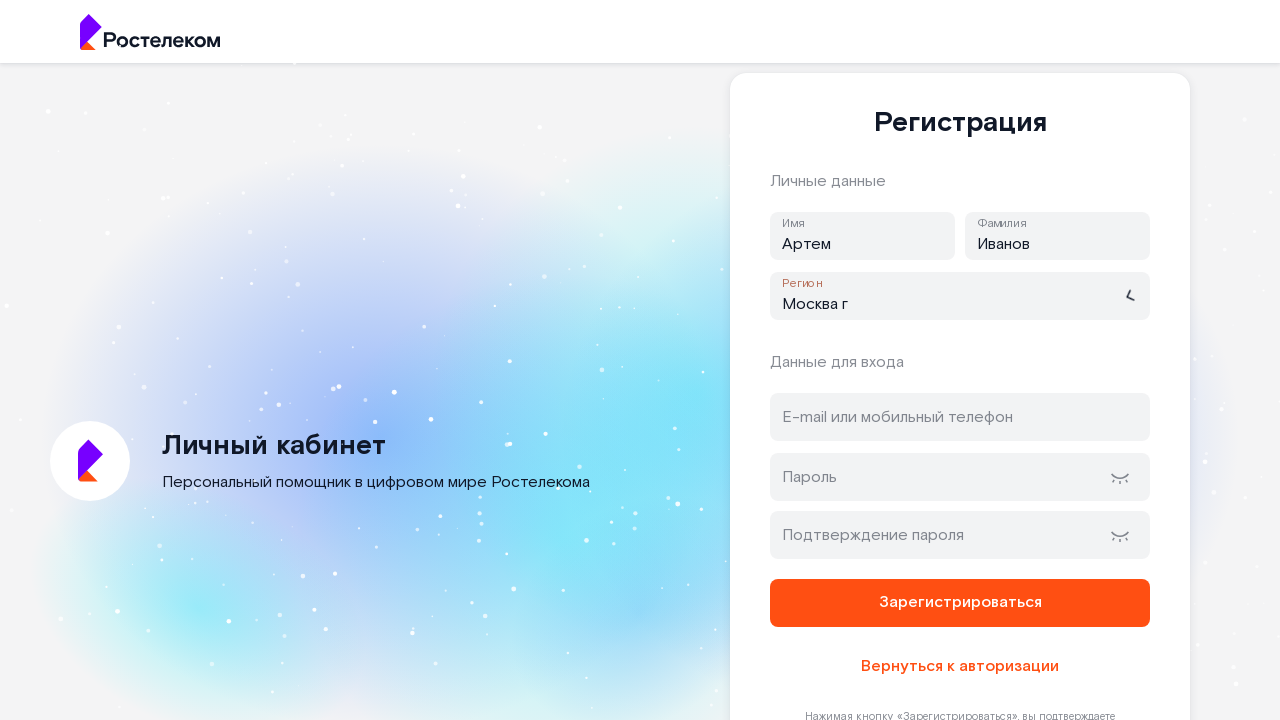

Filled email address field with 'test321@mail.ru' on #address
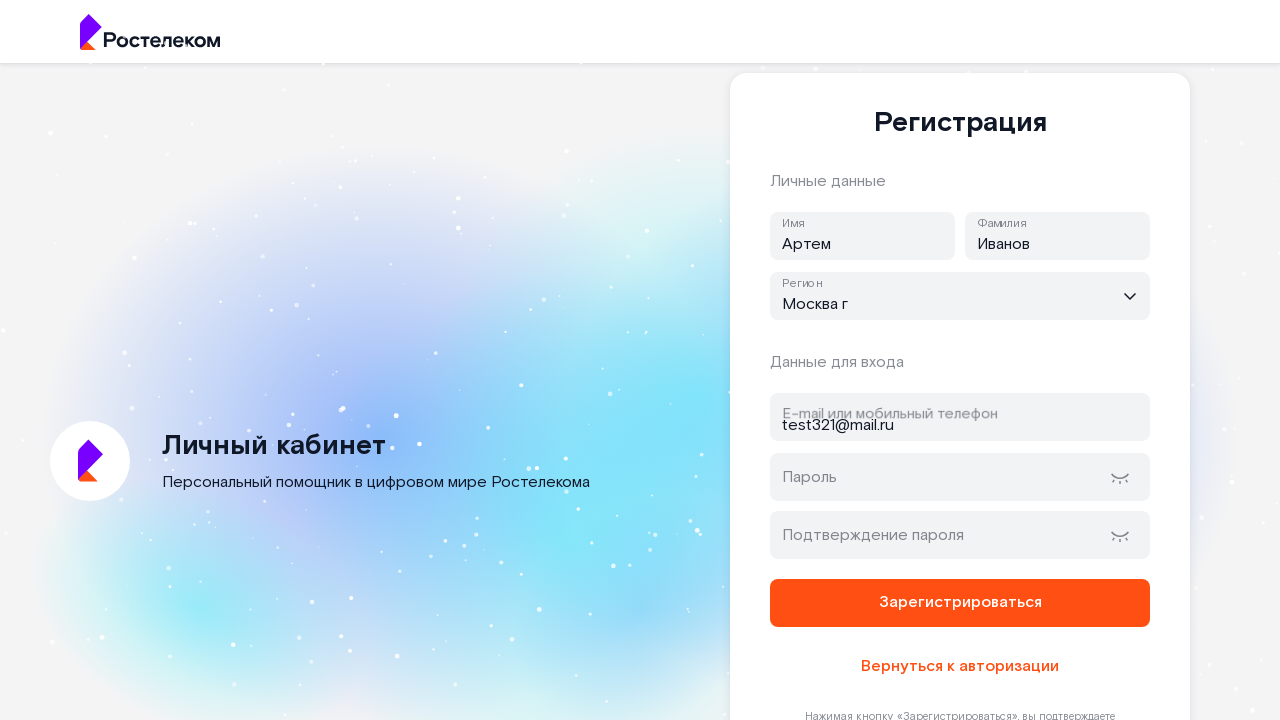

Filled password field with 'Test1234_' on #password
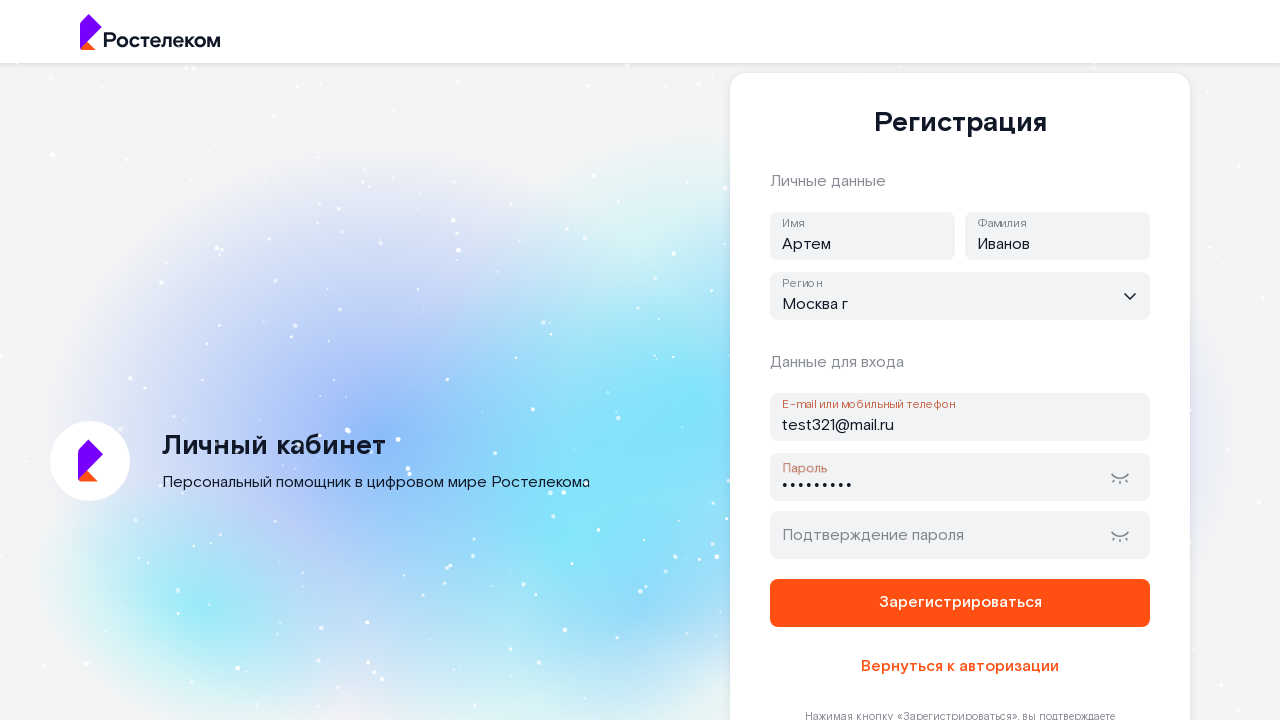

Filled password confirmation field with 'Test1234_' on #password-confirm
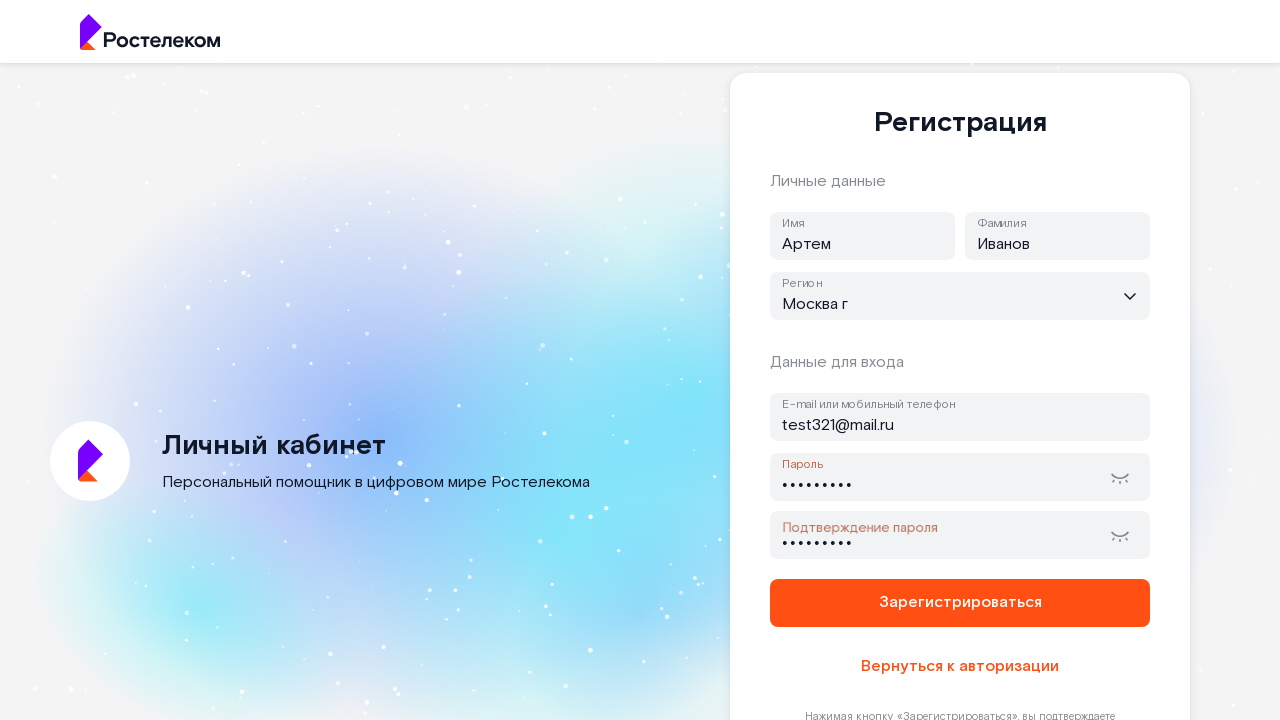

Clicked register button to submit registration form at (960, 603) on button[name='register']
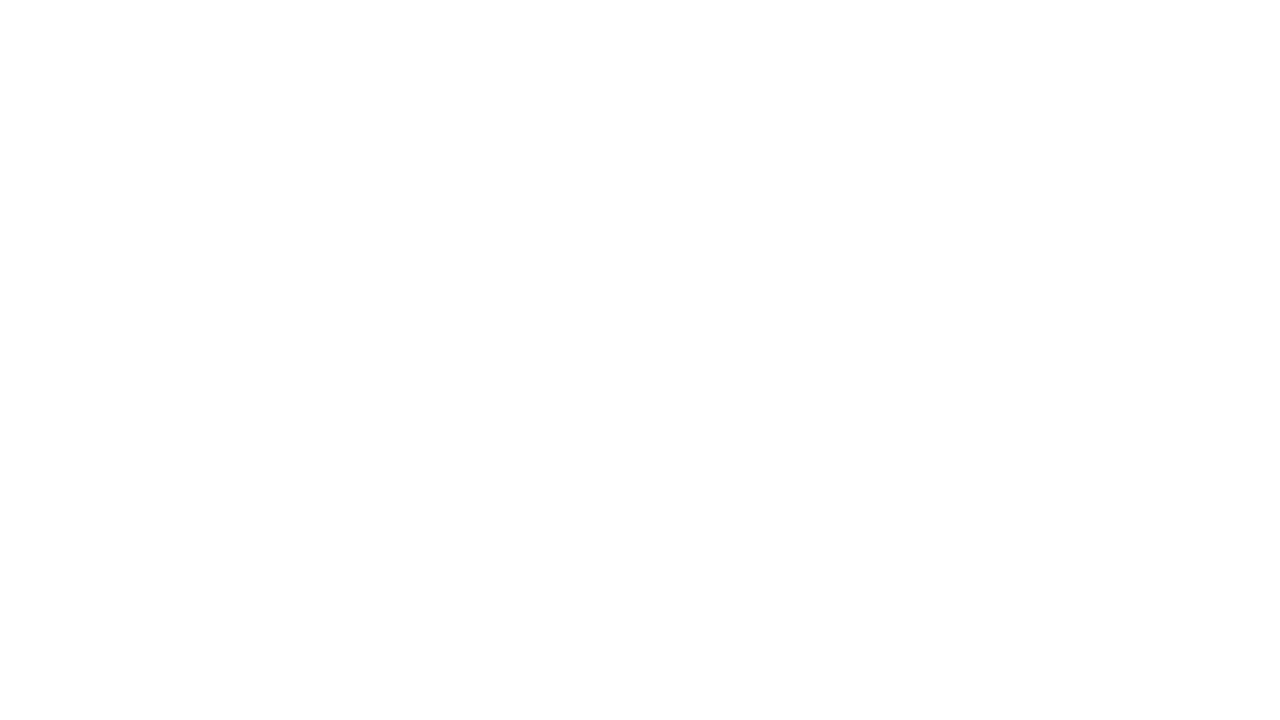

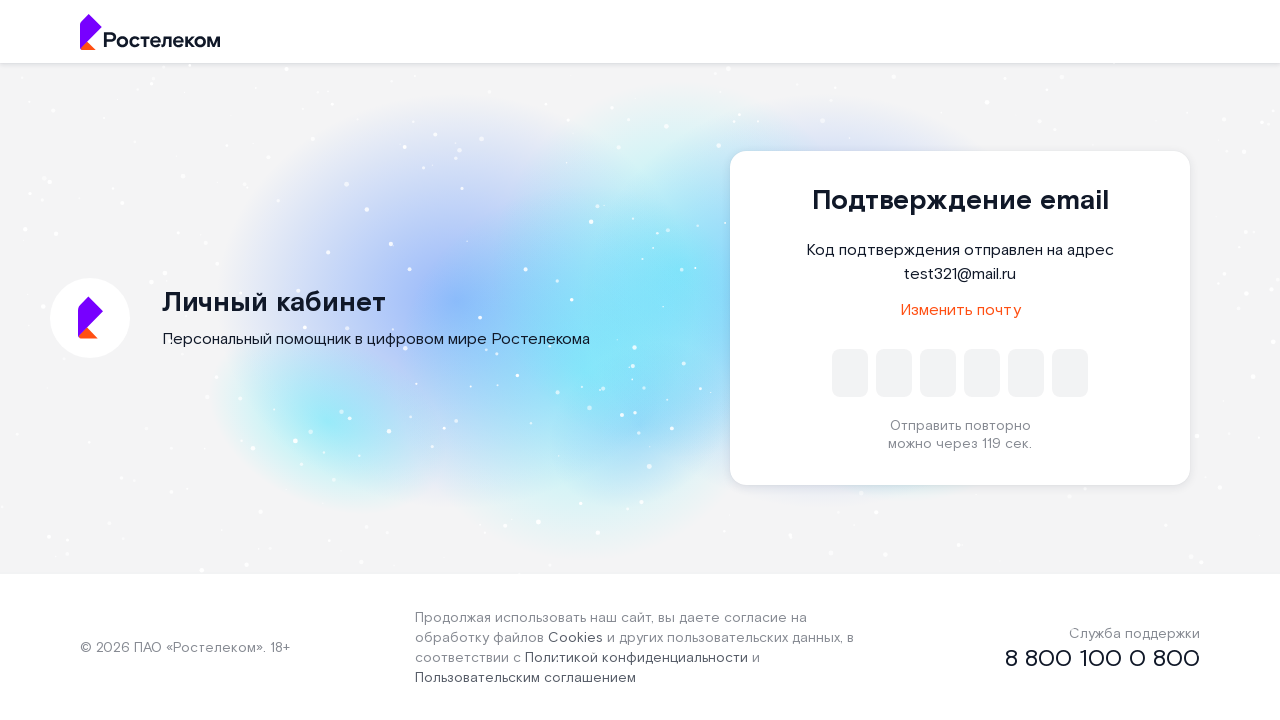